Navigates to the OZ Design Furniture website homepage and verifies the page loads successfully.

Starting URL: https://ozdesignfurniture.com.au/

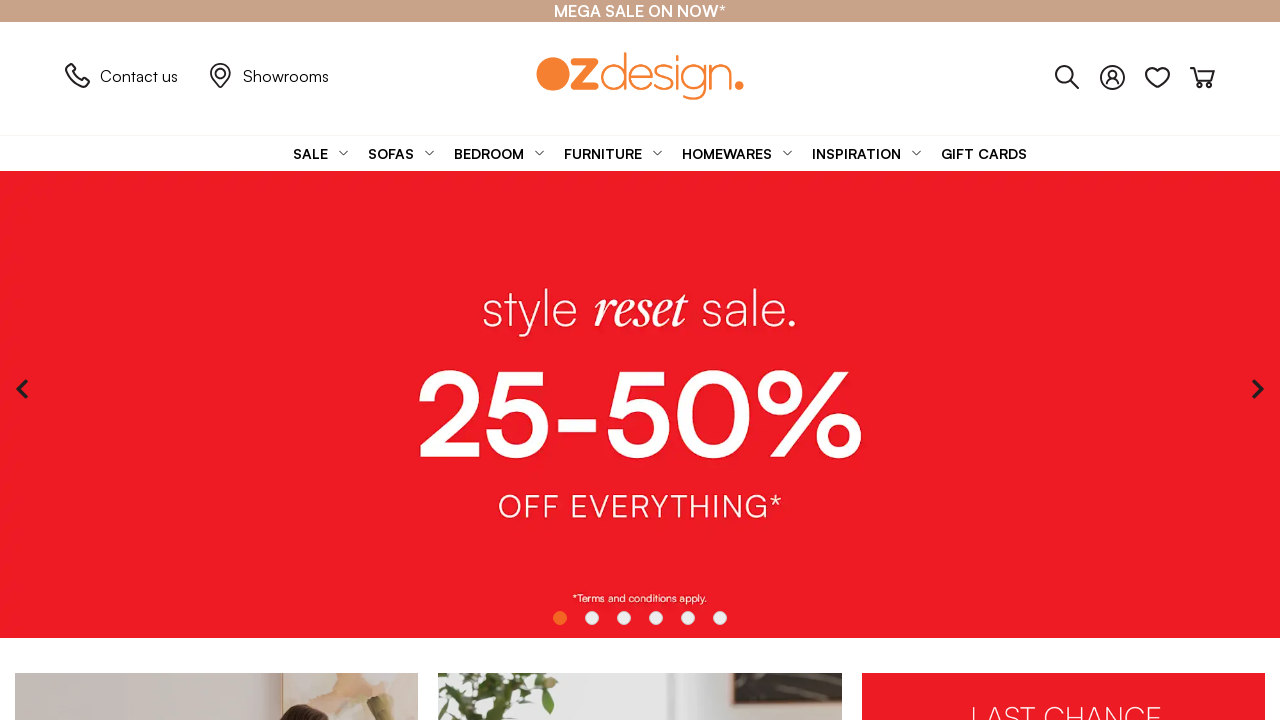

Waited for page DOM to be fully loaded
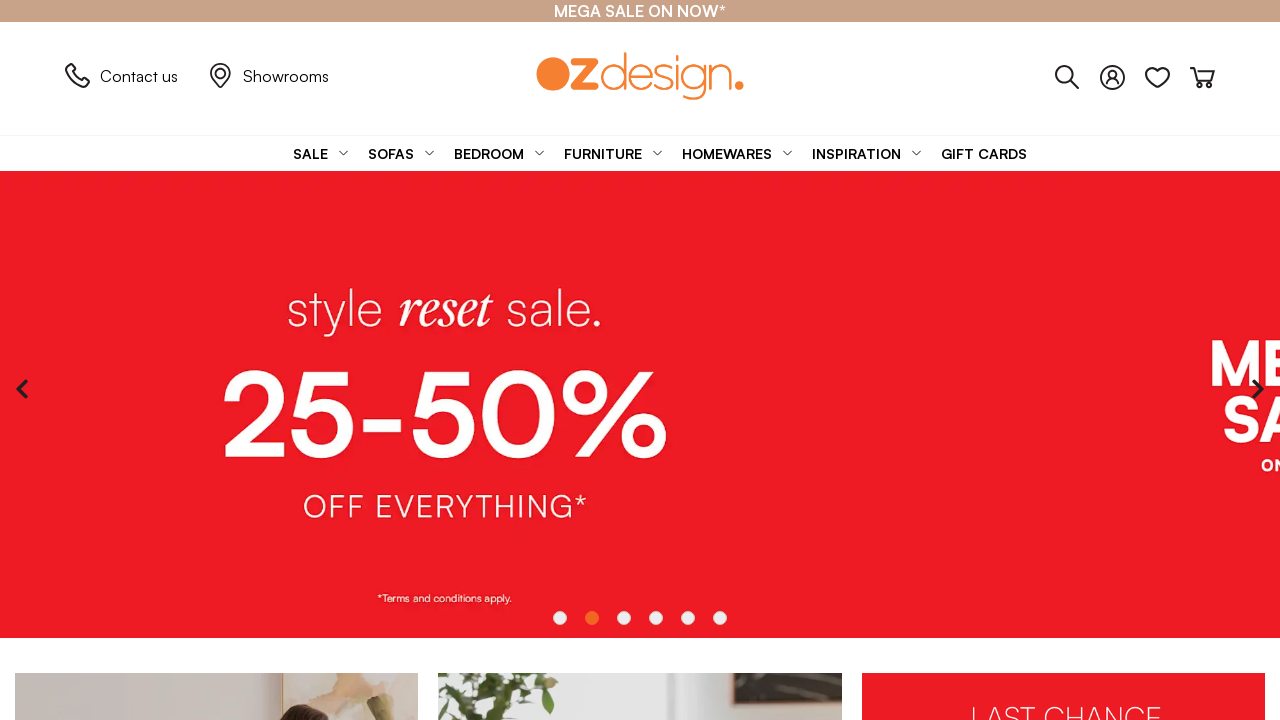

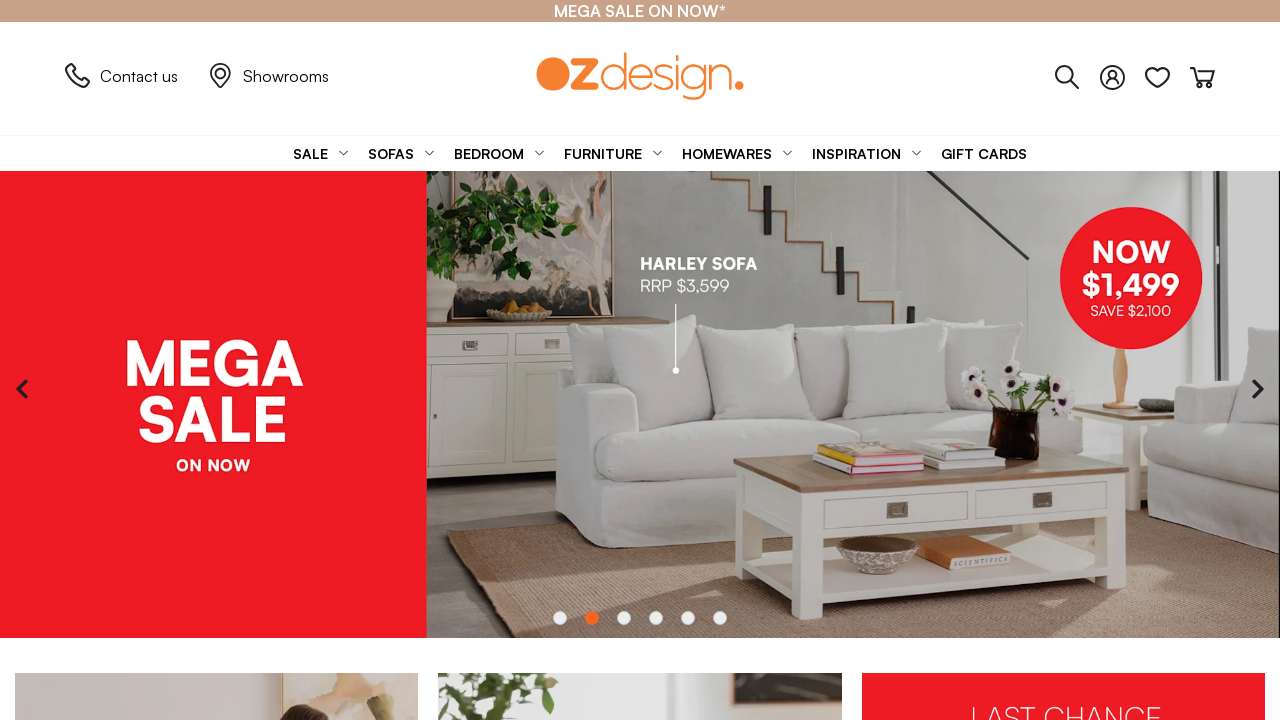